Tests a dynamic table by clicking the Table Data button, entering JSON data into a text box, clicking refresh, and verifying the table populates with the entered data.

Starting URL: https://testpages.herokuapp.com/styled/tag/dynamic-table.html

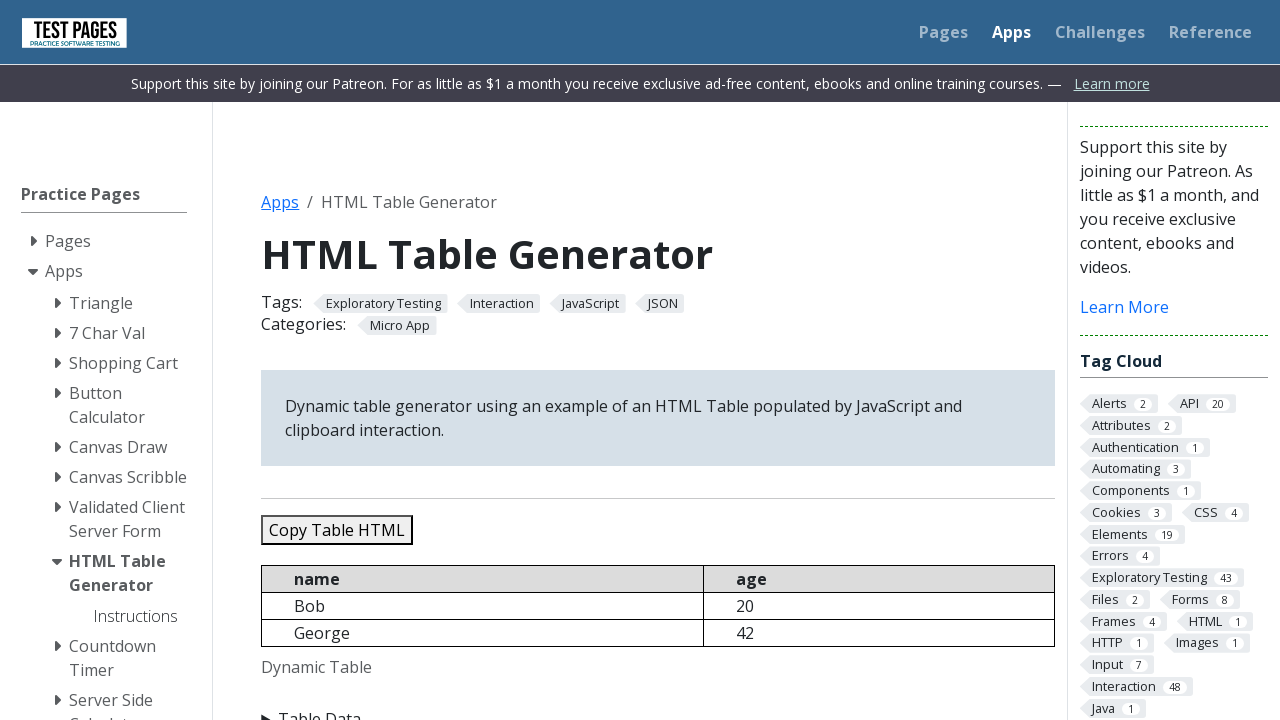

Clicked Table Data accordion to expand it at (658, 708) on xpath=//summary[text()='Table Data']
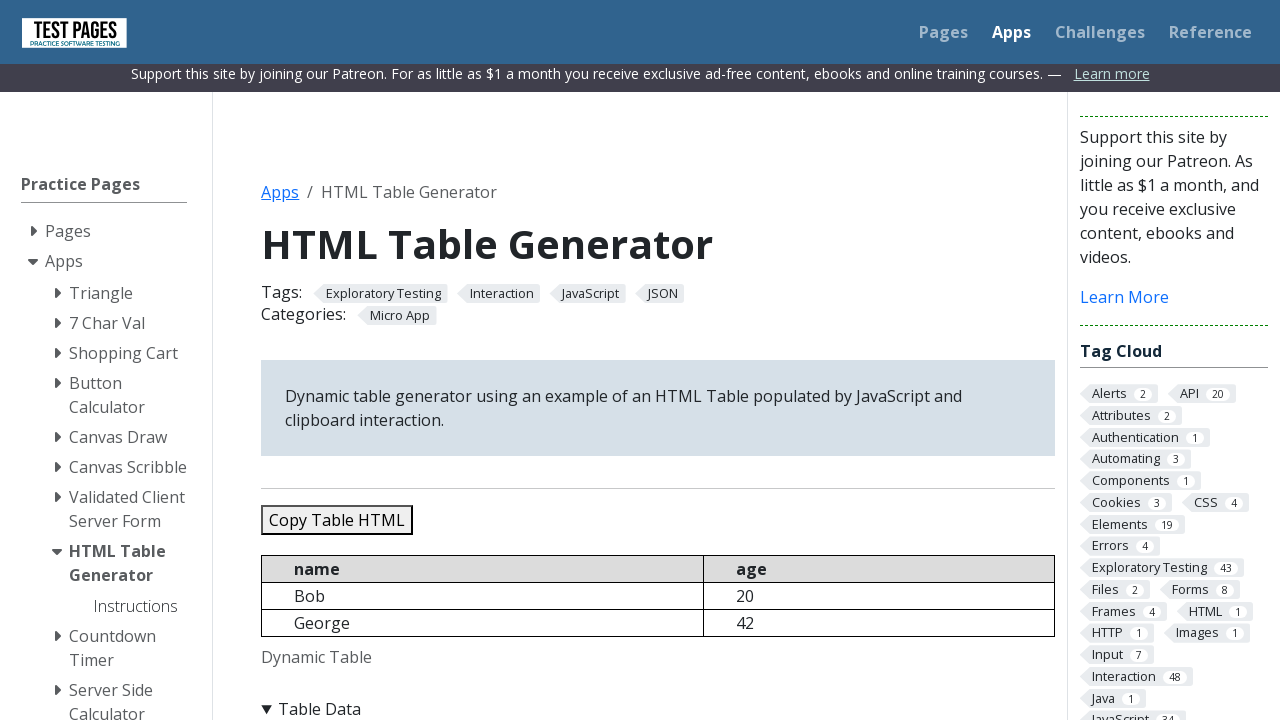

Cleared JSON data textbox on #jsondata
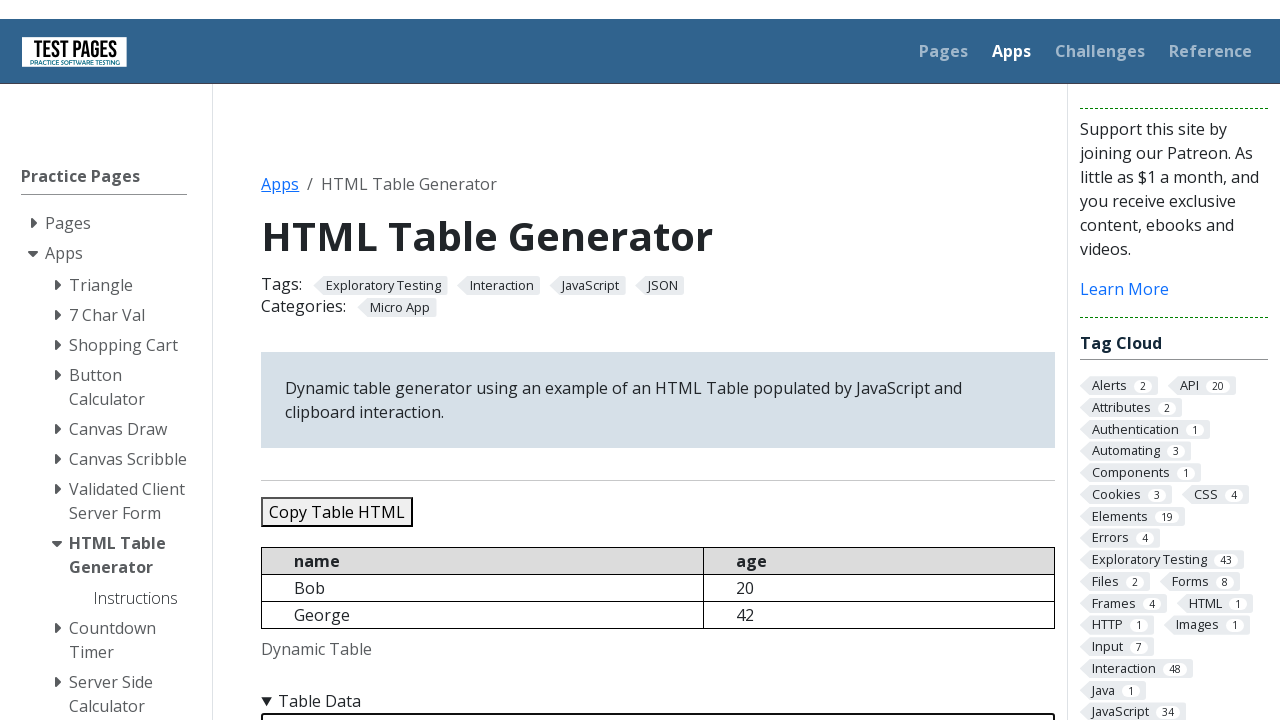

Entered sample JSON data into textbox with 5 people records on #jsondata
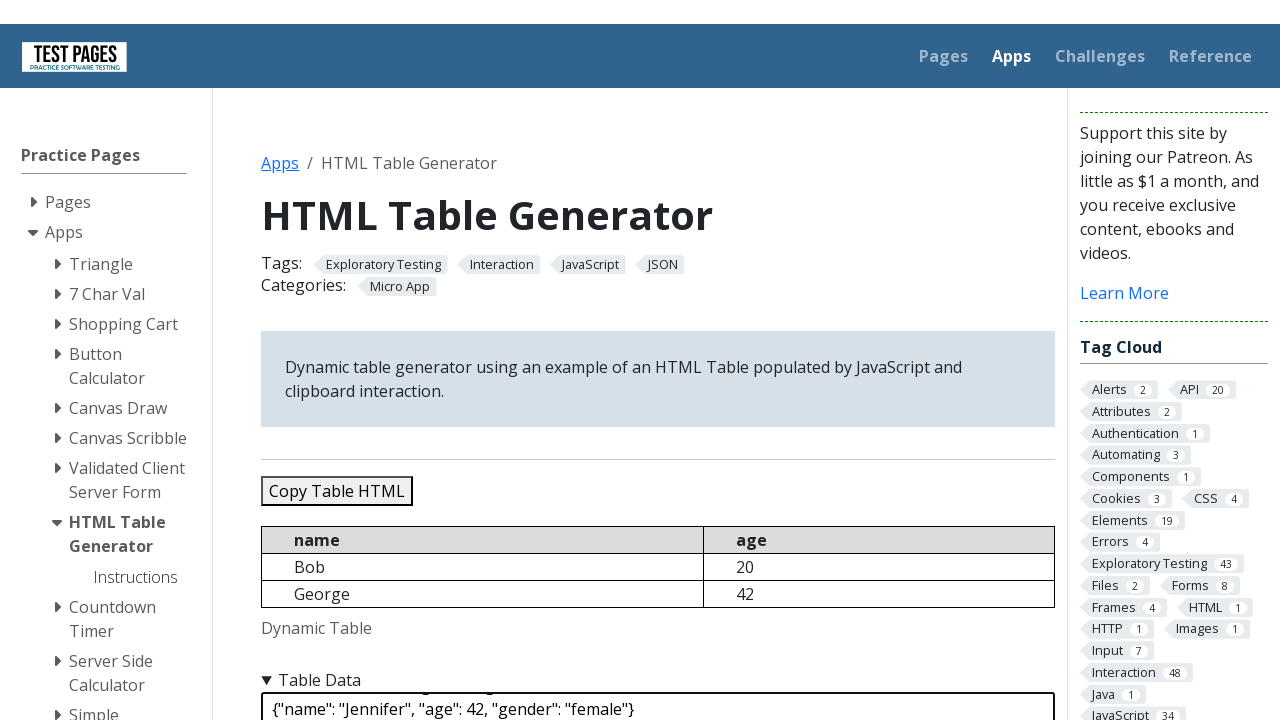

Clicked Refresh Table button at (359, 360) on #refreshtable
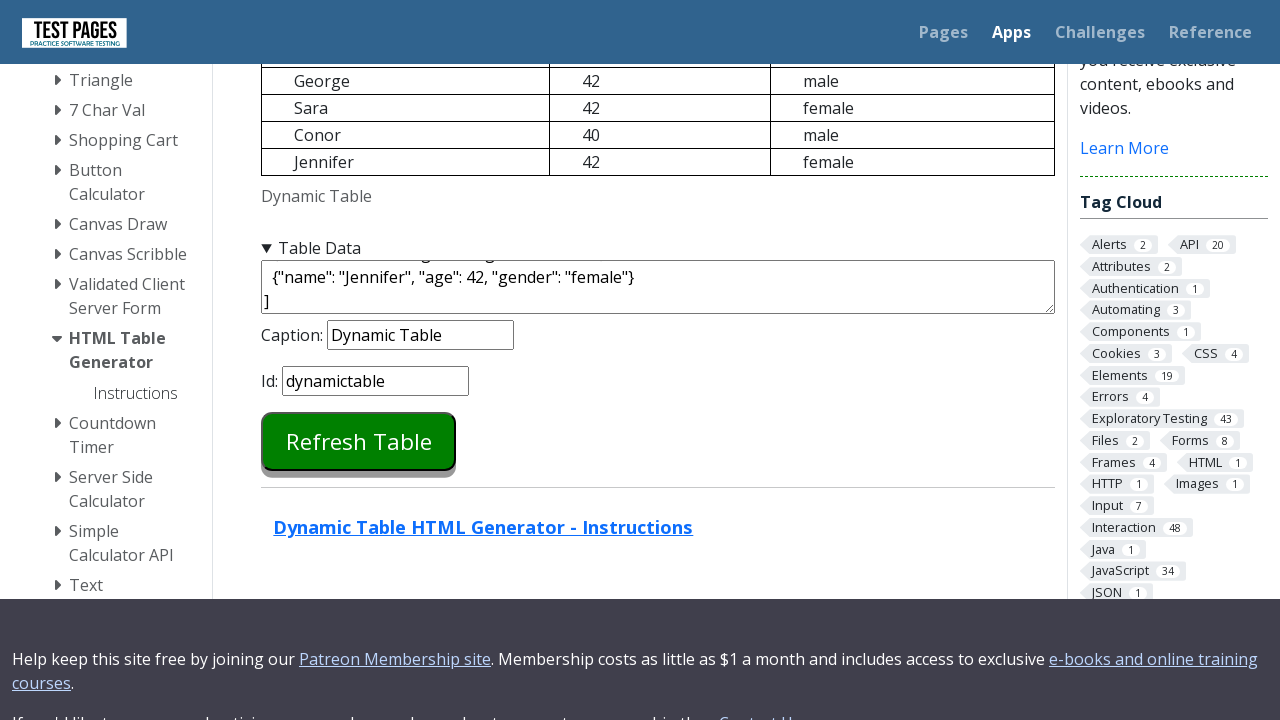

Dynamic table loaded and became visible
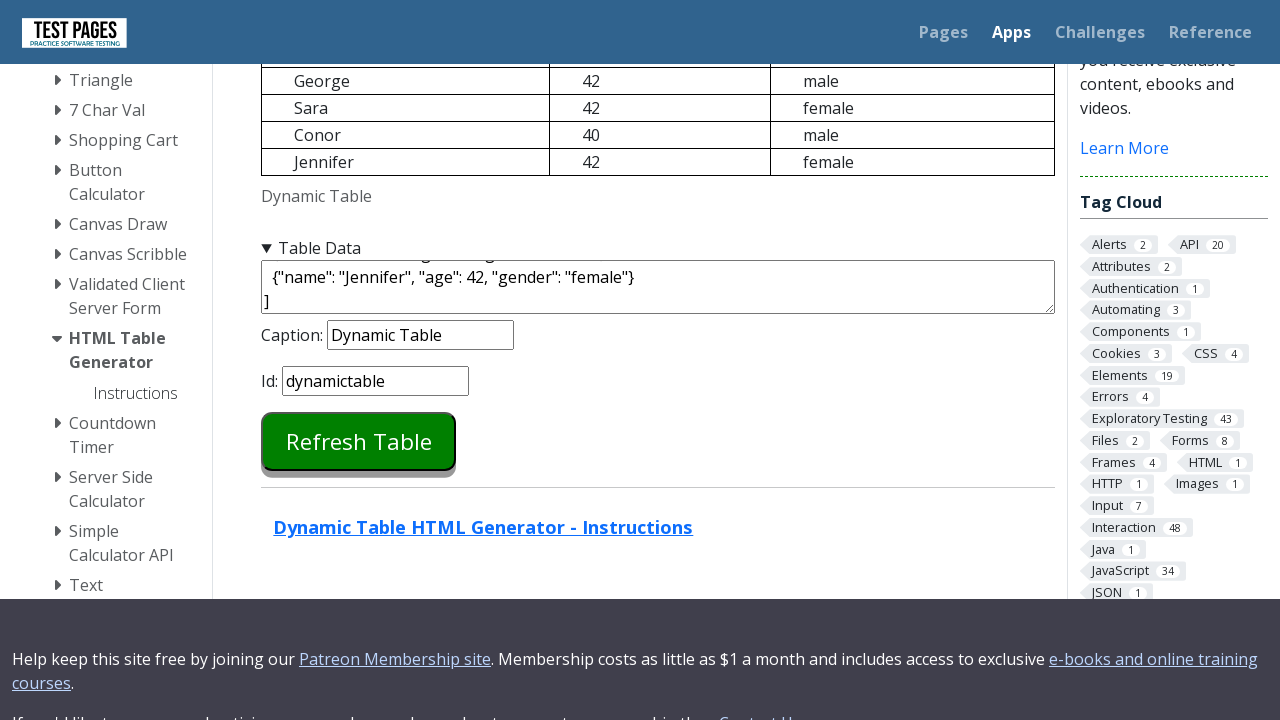

Retrieved table text content for verification
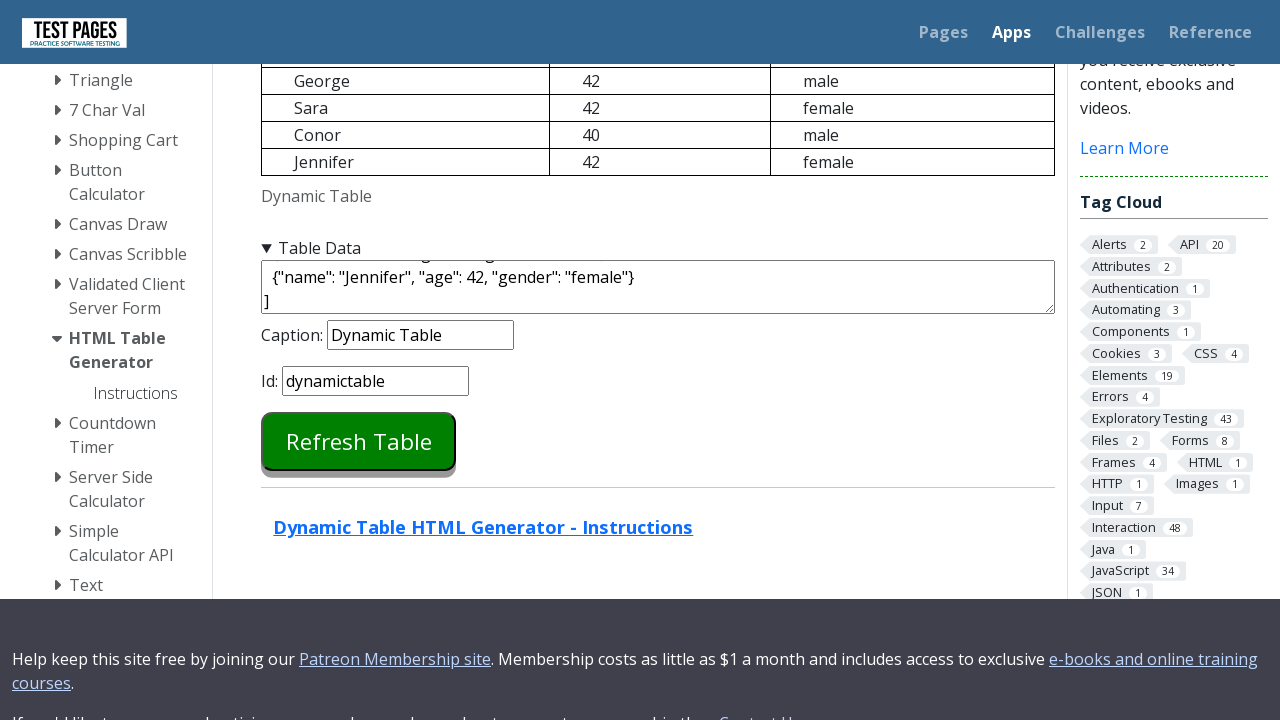

Verified table contains 'Bob'
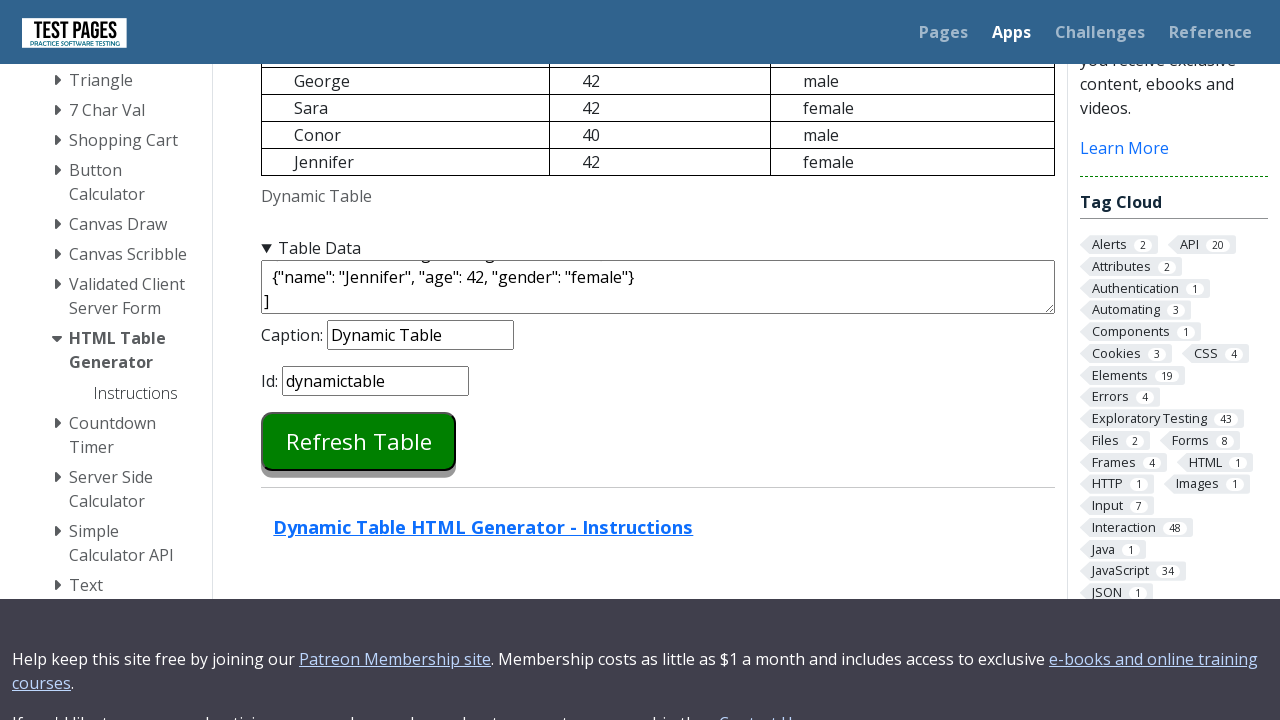

Verified table contains 'George'
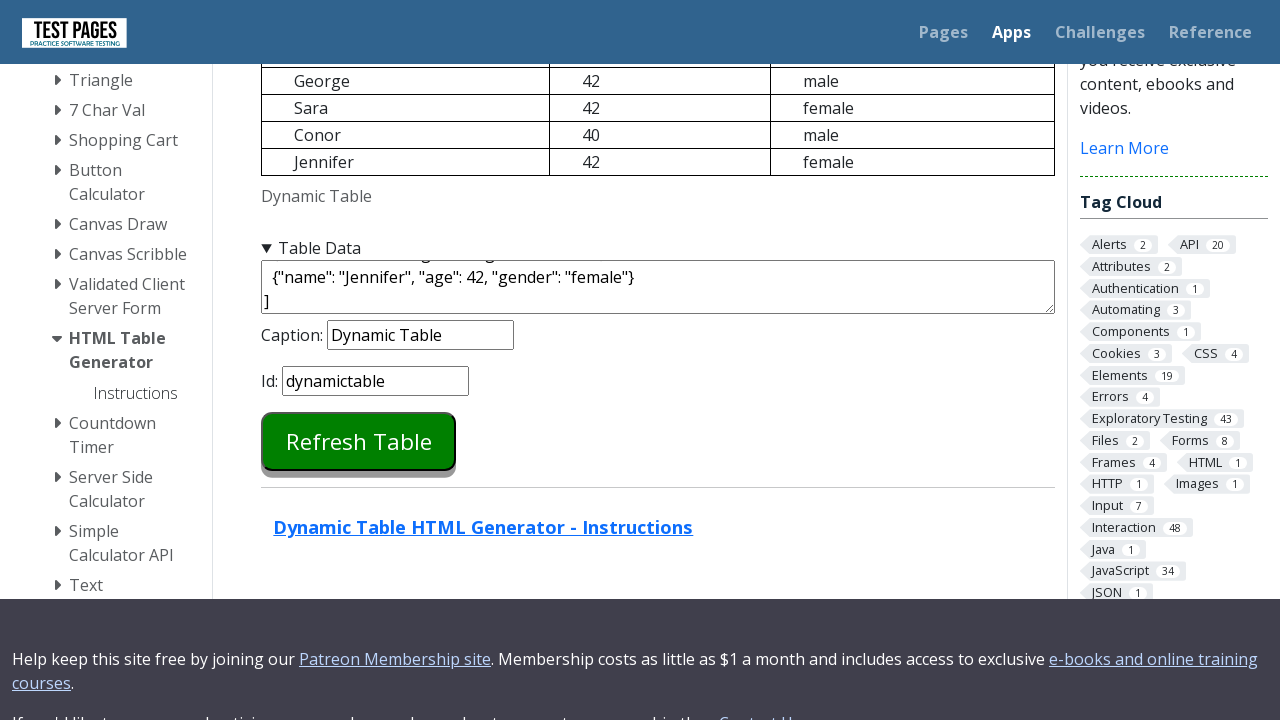

Verified table contains 'Sara'
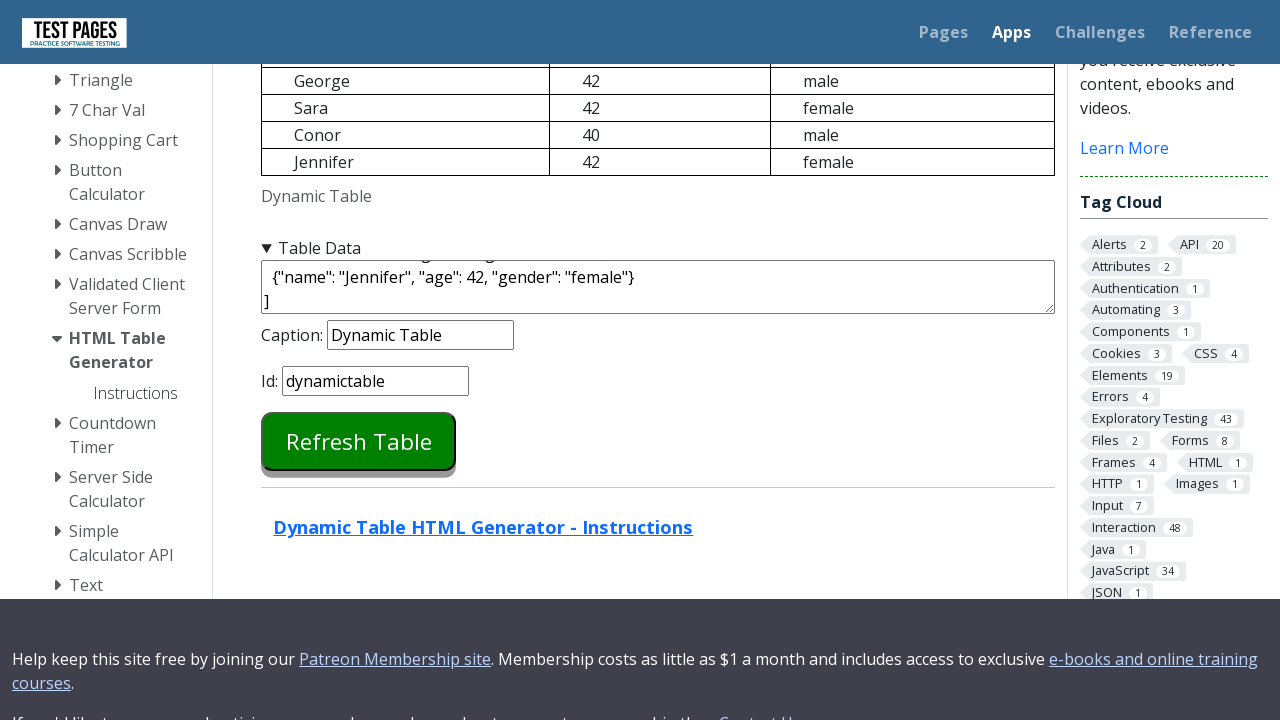

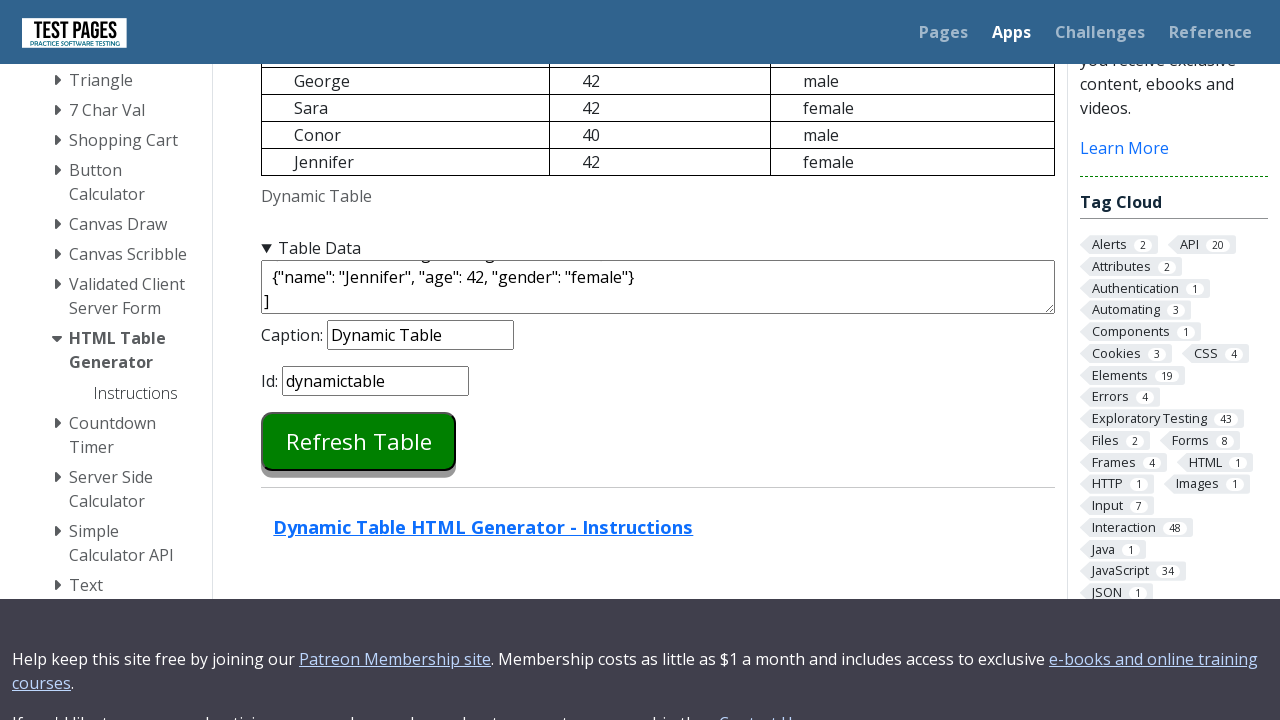